Scrolls to an iframe section, switches into the iframe, and clicks on a mobile menu button

Starting URL: https://codenboxautomationlab.com/practice/

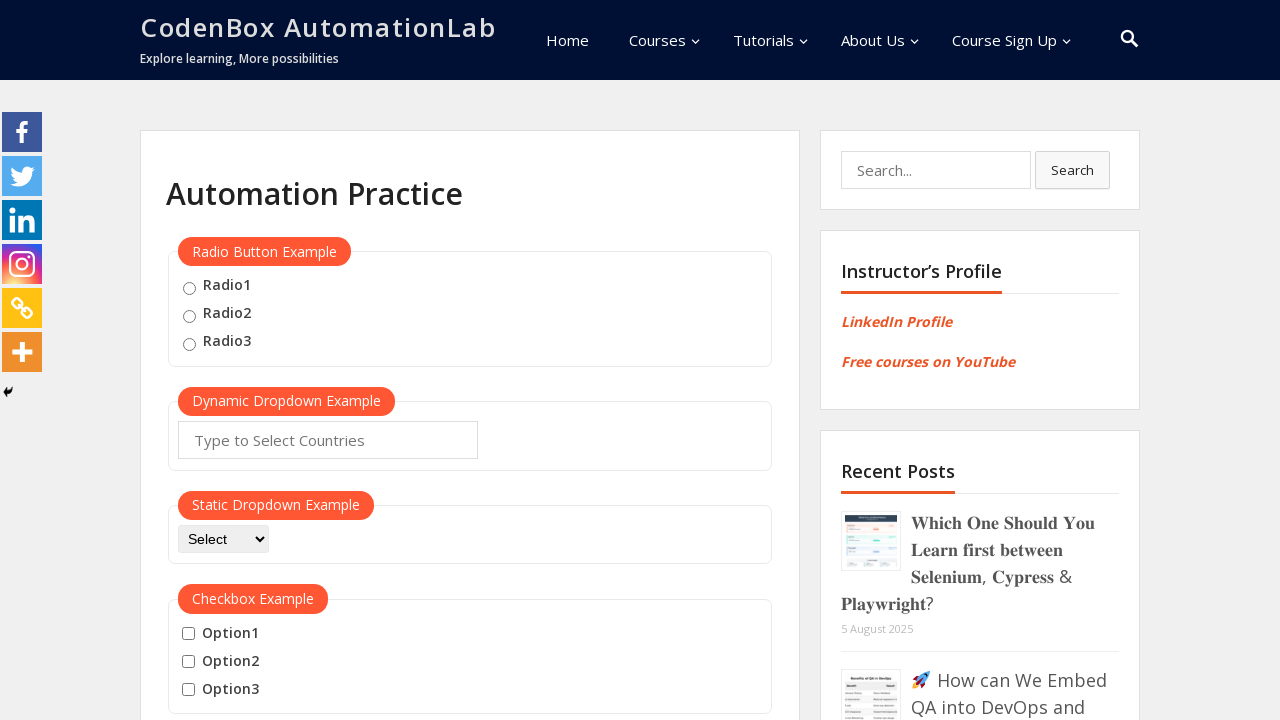

Scrolled to iframe section at y=2100
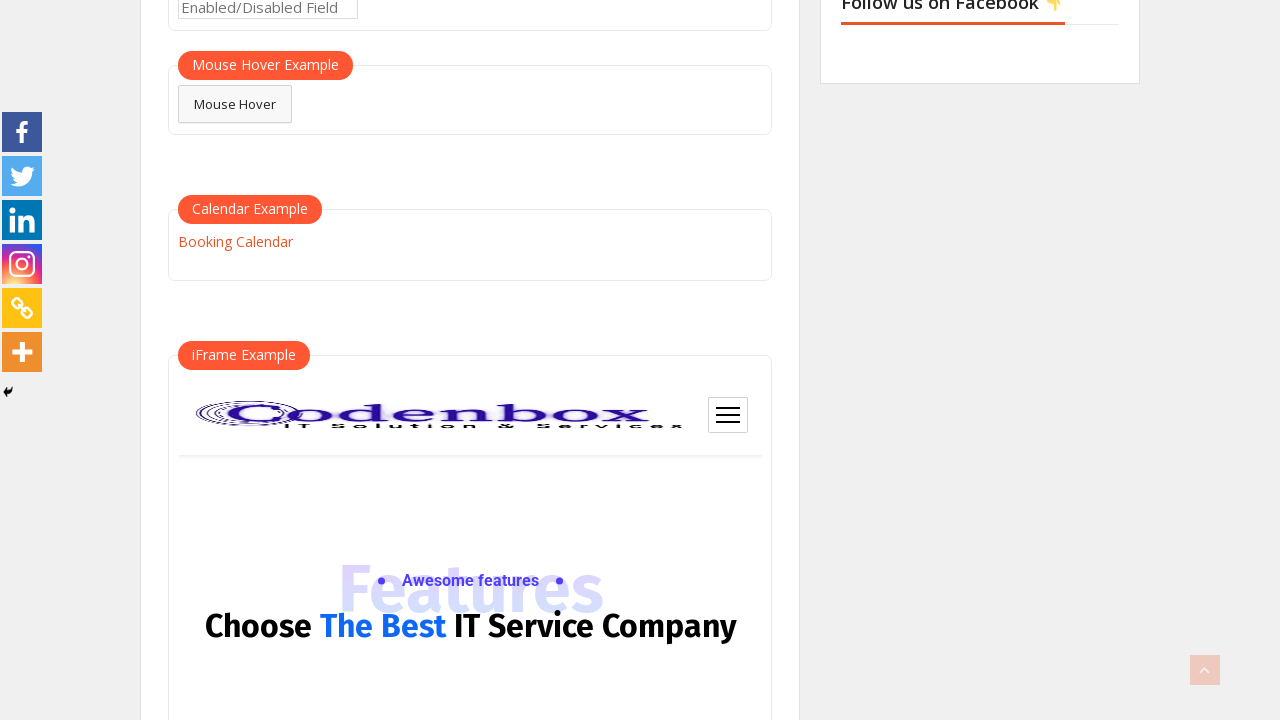

Located iframe with id 'courses-iframe'
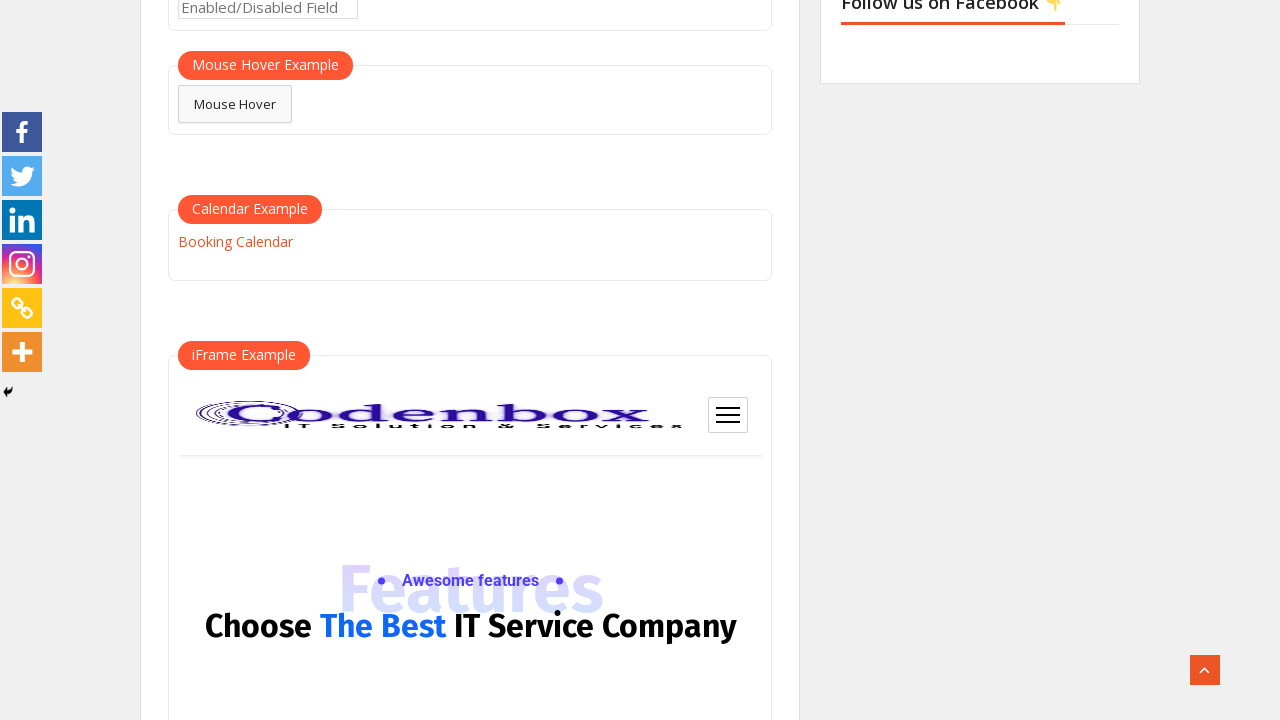

Clicked mobile menu button inside iframe at (728, 415) on #courses-iframe >> internal:control=enter-frame >> .ct-mobile-meta-item.btn-nav-
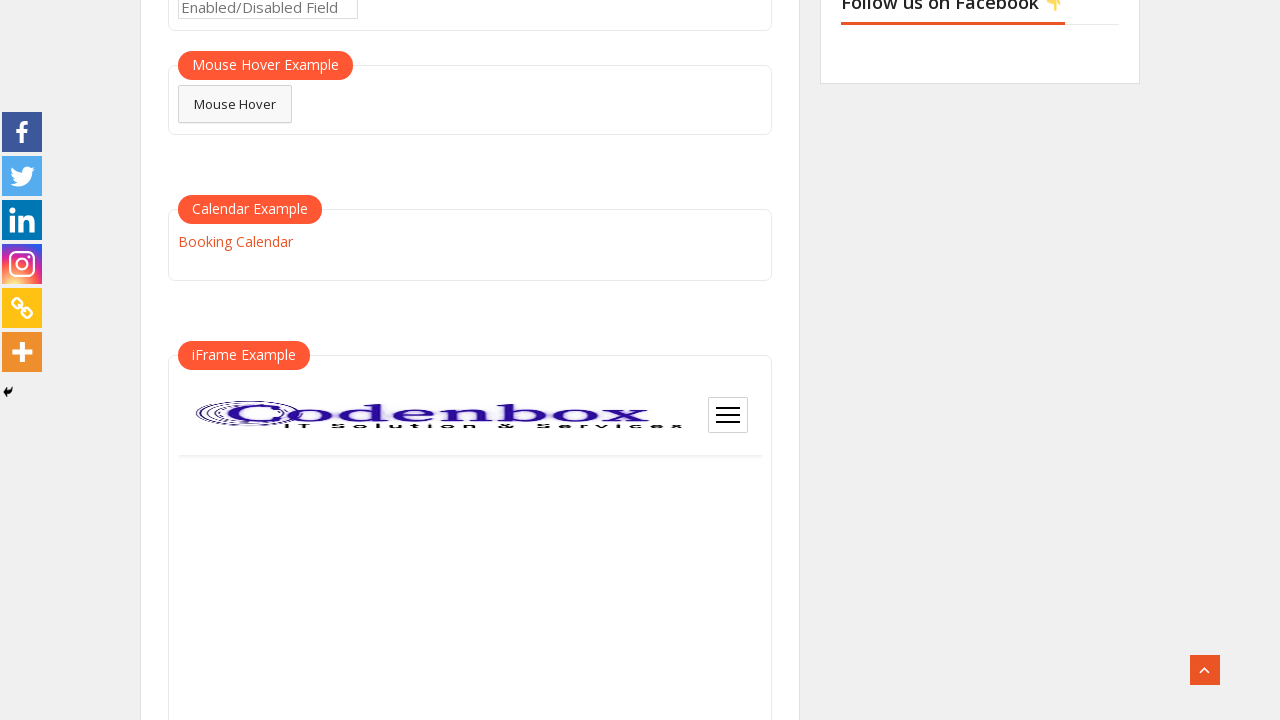

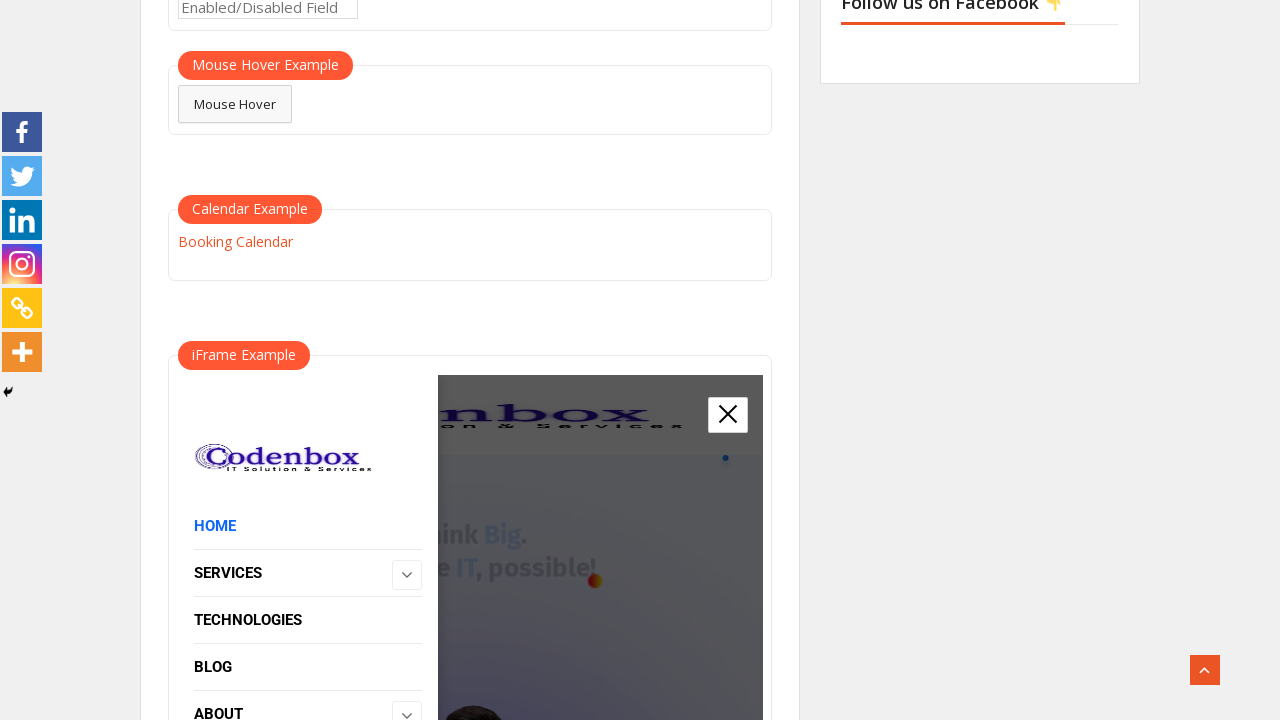